Navigates to an SVG map of India on amcharts.com and clicks on the Tripura state element within the interactive SVG map.

Starting URL: https://www.amcharts.com/svg-maps/?map=india

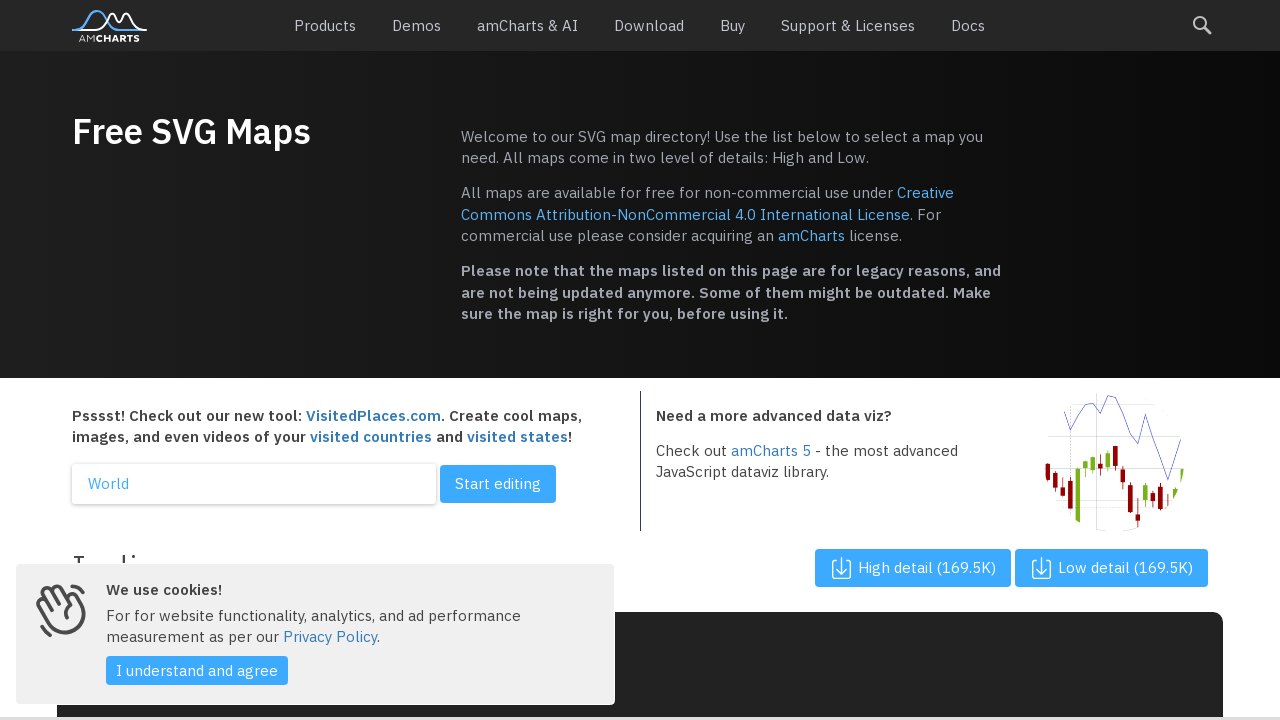

Waited for SVG map to load
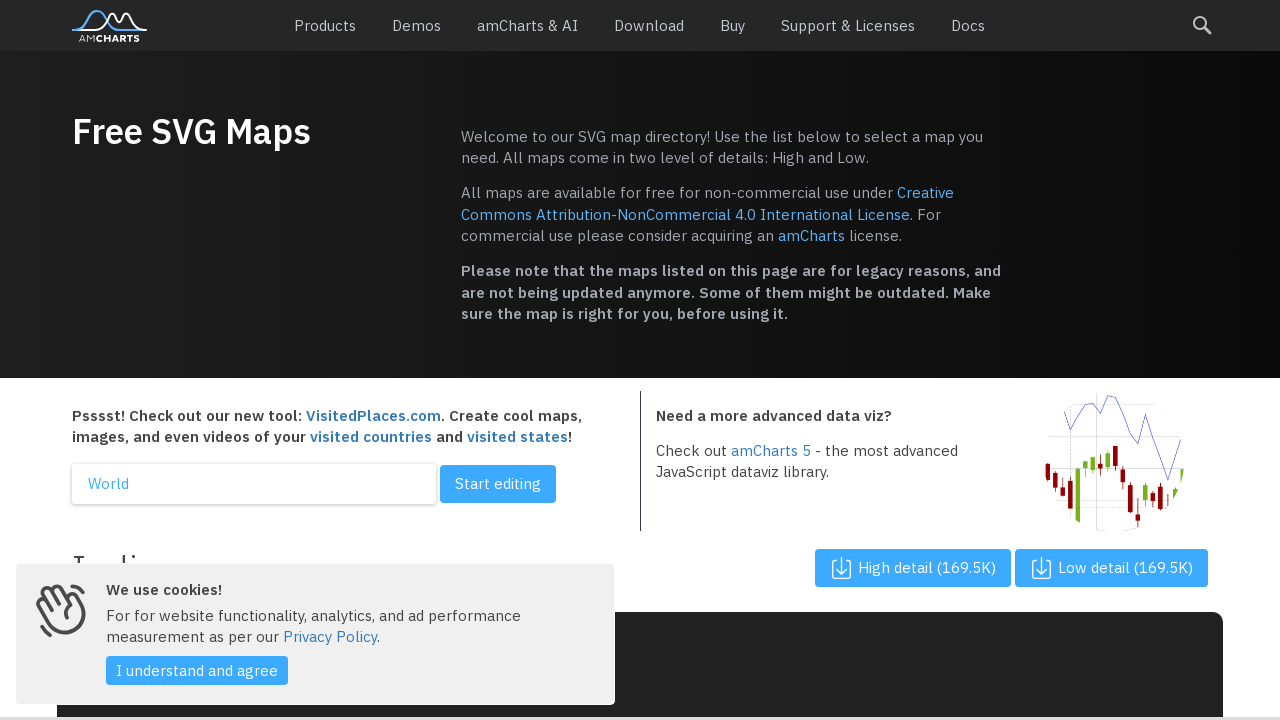

Located all state path elements in SVG map
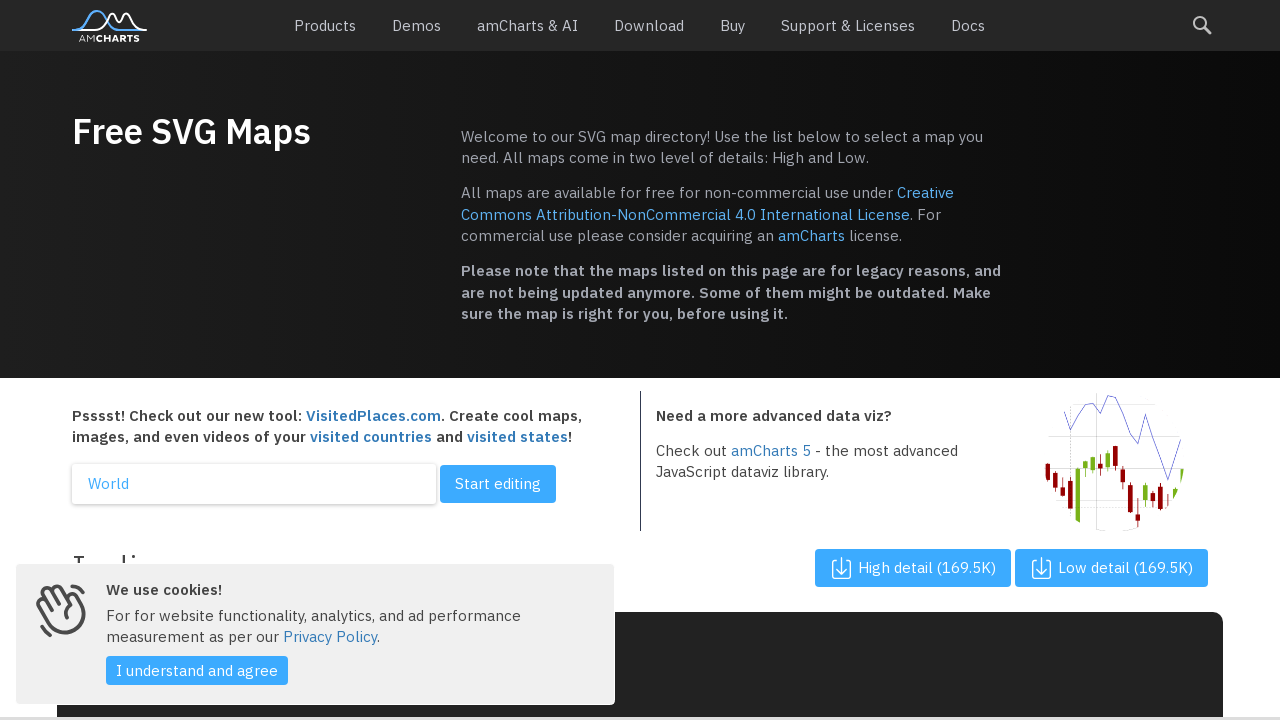

Retrieved aria-label attribute: None
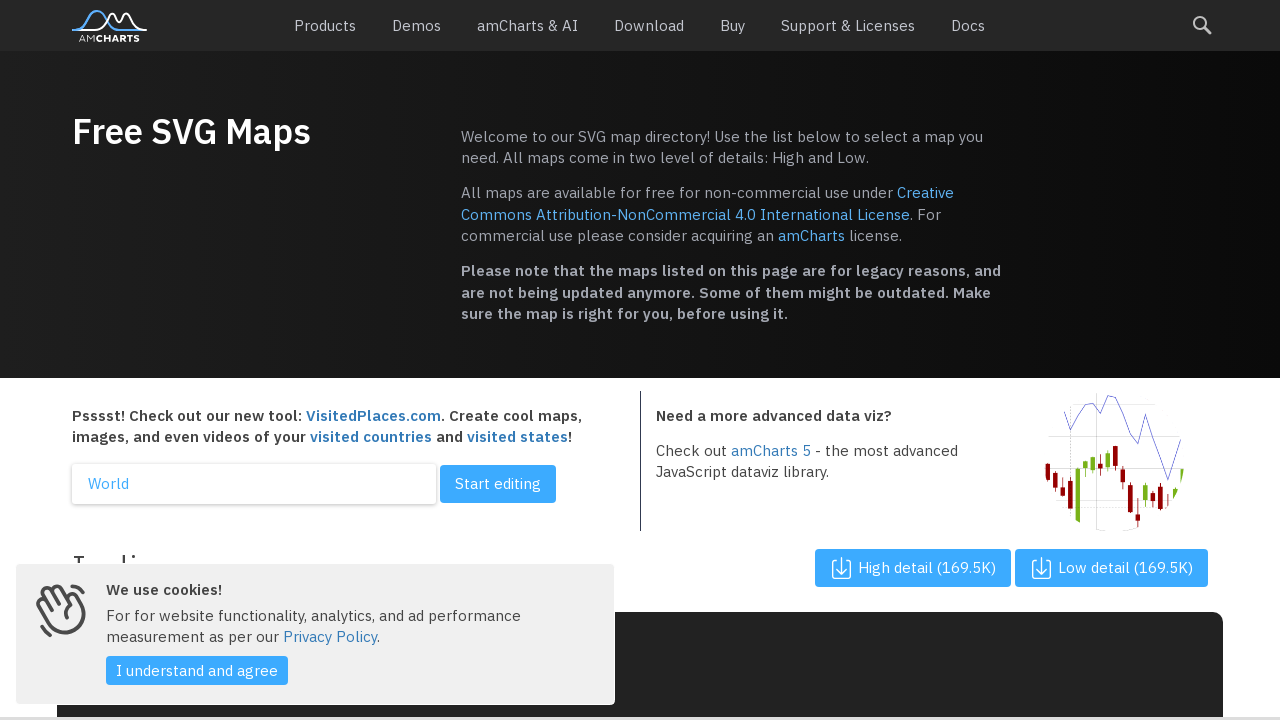

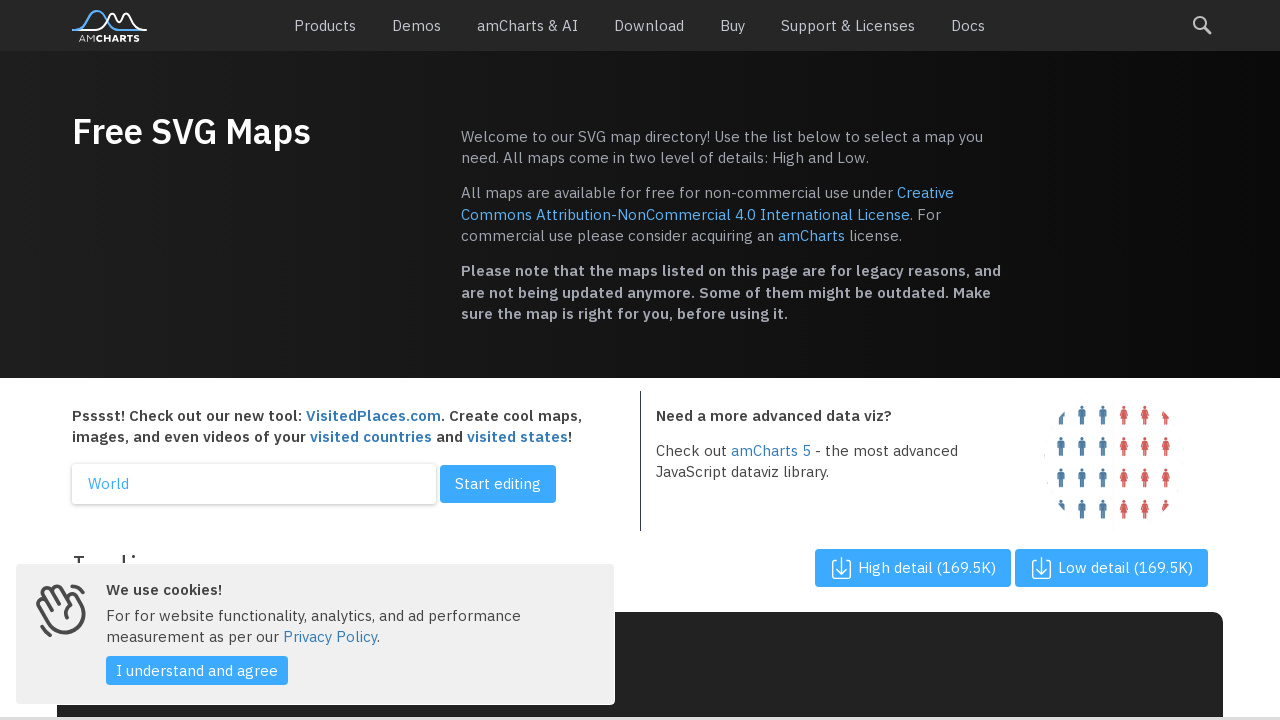